Fills multiple address fields using tag name selectors

Starting URL: https://formy-project.herokuapp.com/autocomplete

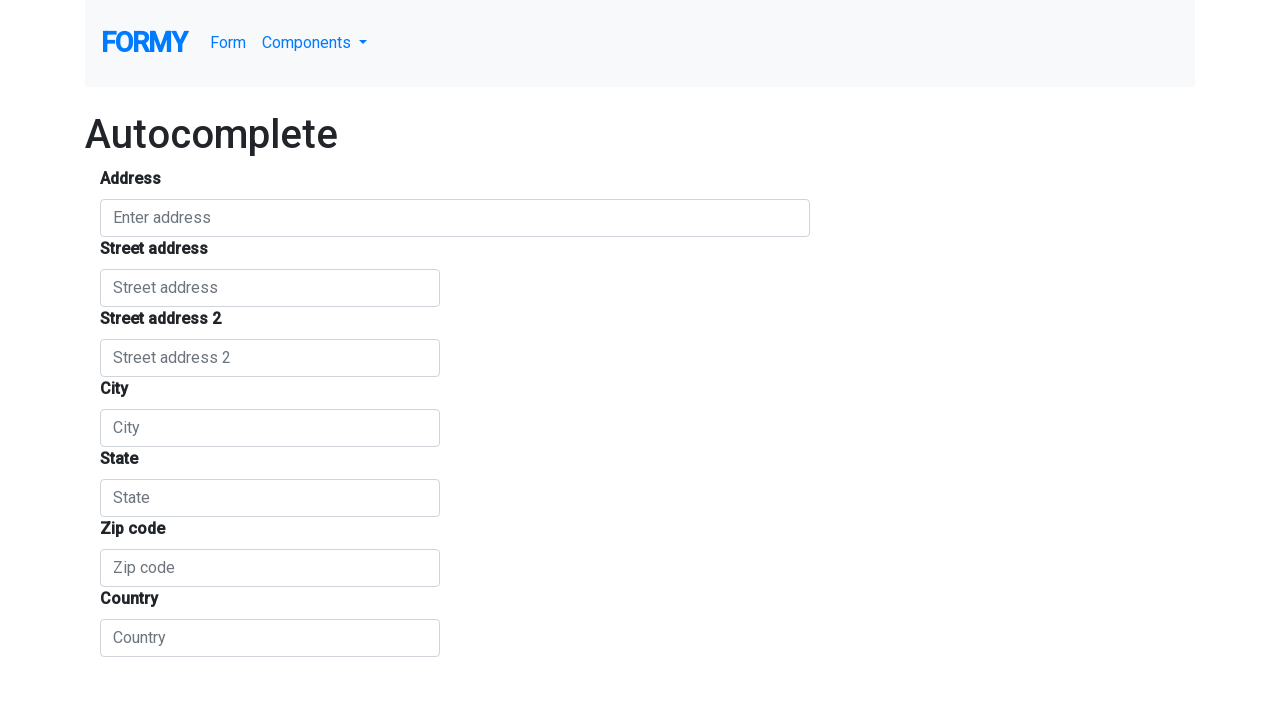

Filled first address field with 'Google' on input >> nth=0
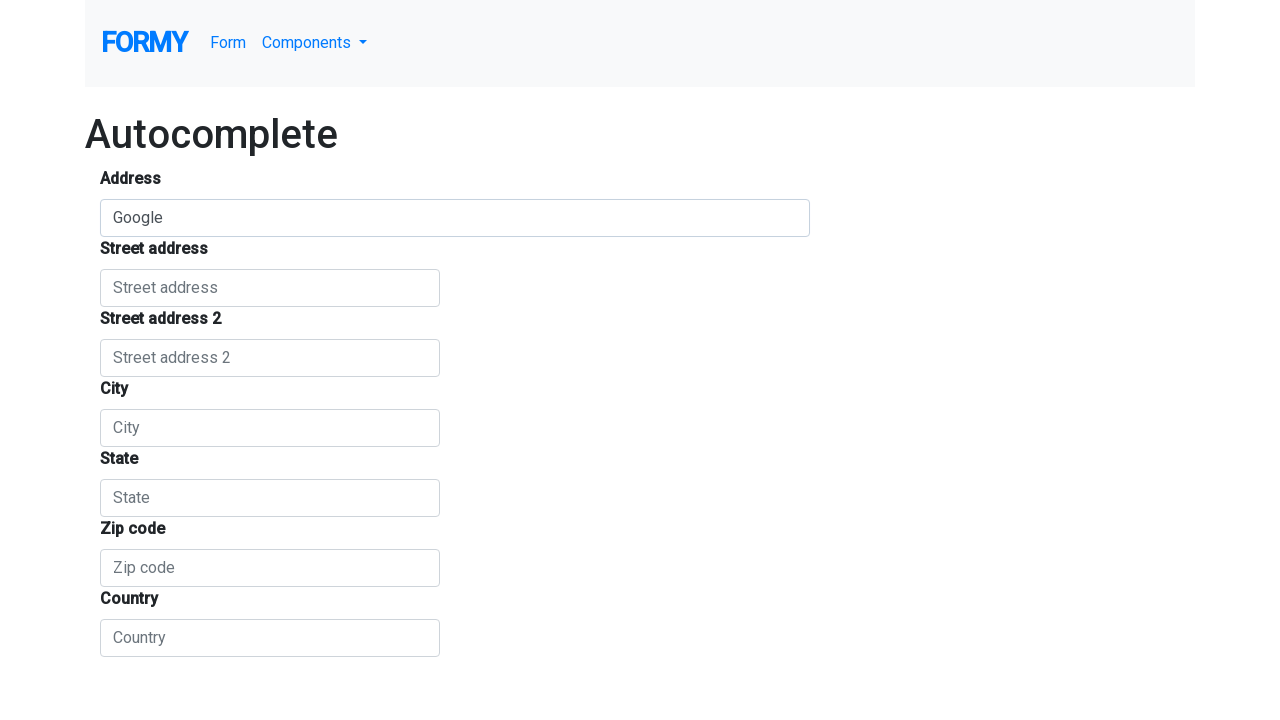

Filled second address field with 'Prahova' on input >> nth=1
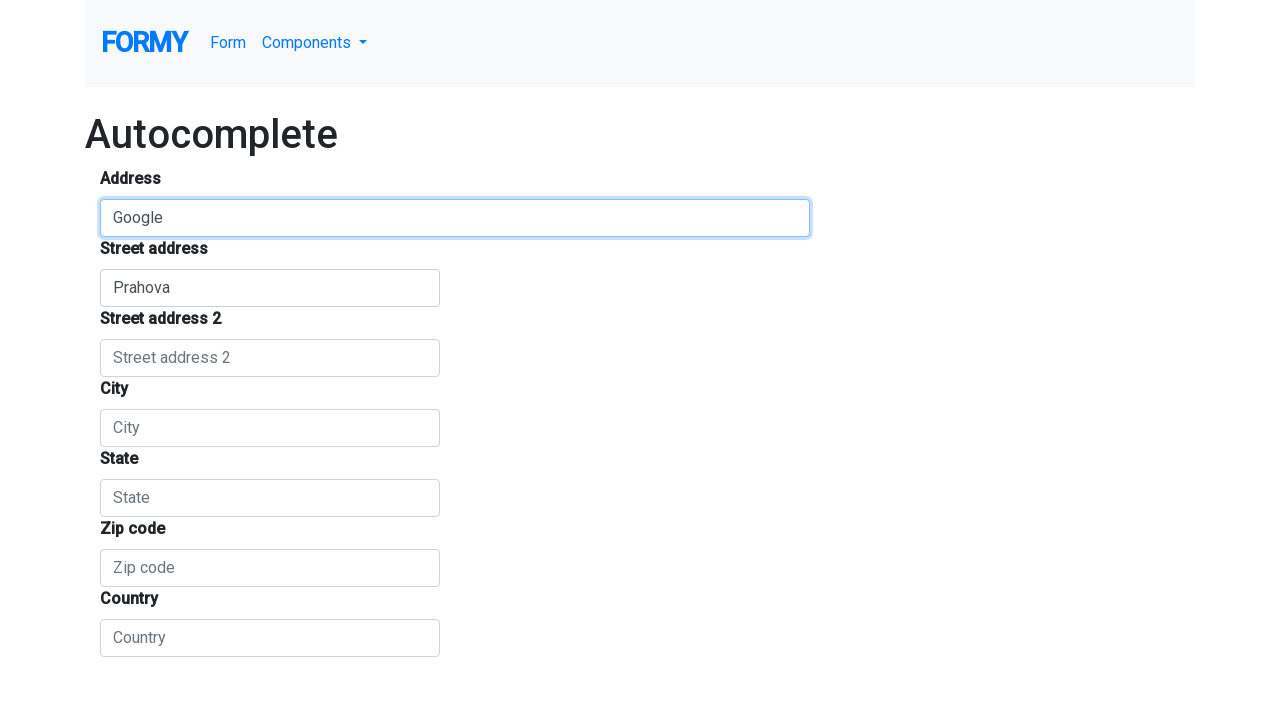

Filled third address field with 'Kogalniceanu' on input >> nth=2
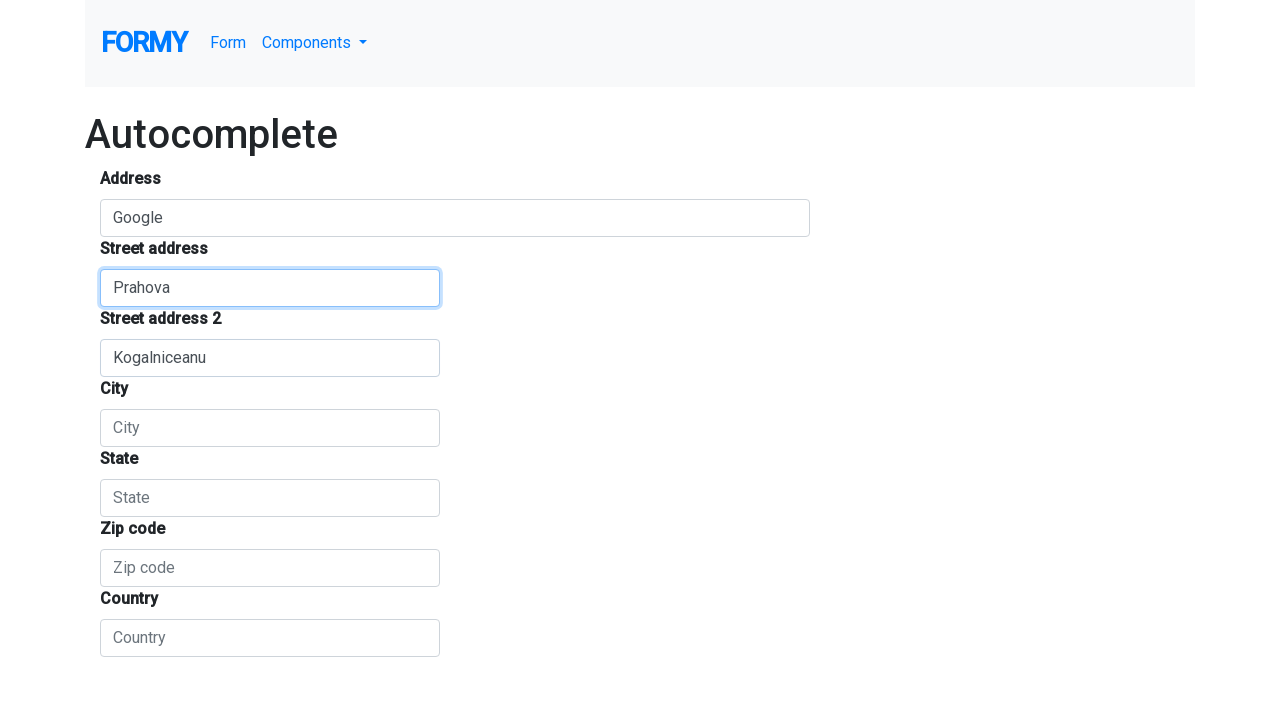

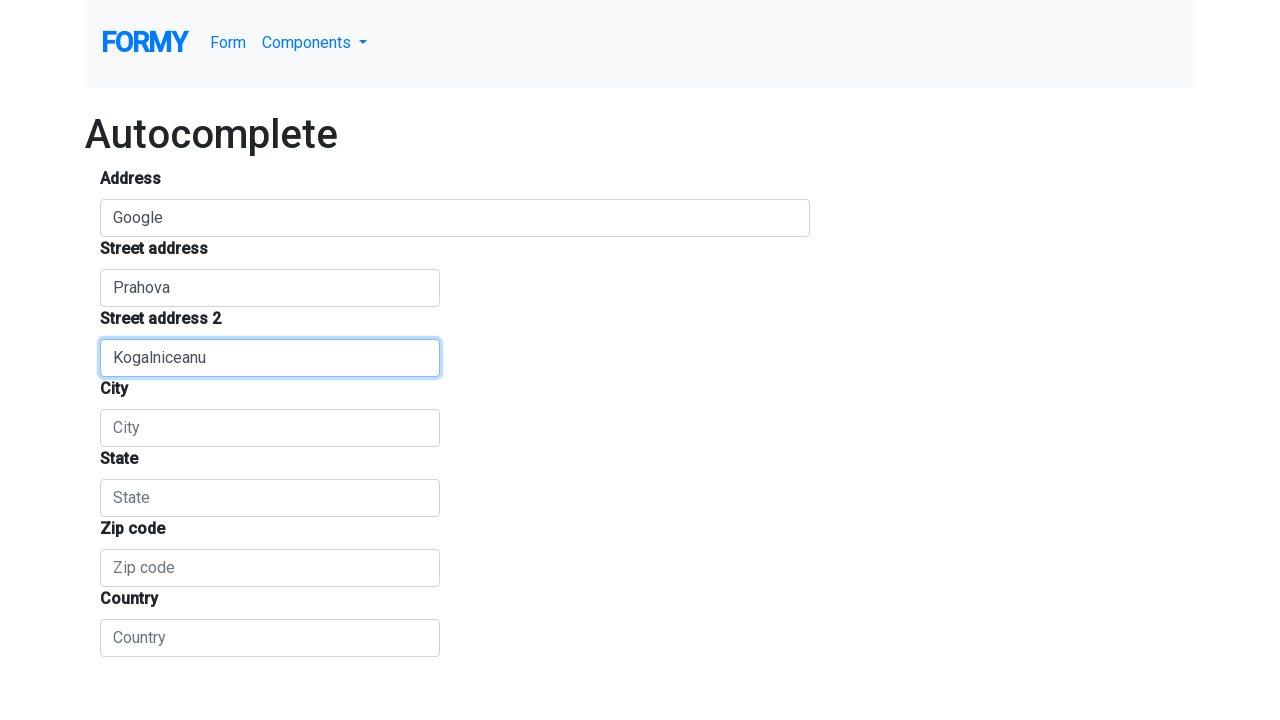